Tests that clicking the Email column header sorts email addresses in ascending alphabetical order.

Starting URL: http://the-internet.herokuapp.com/tables

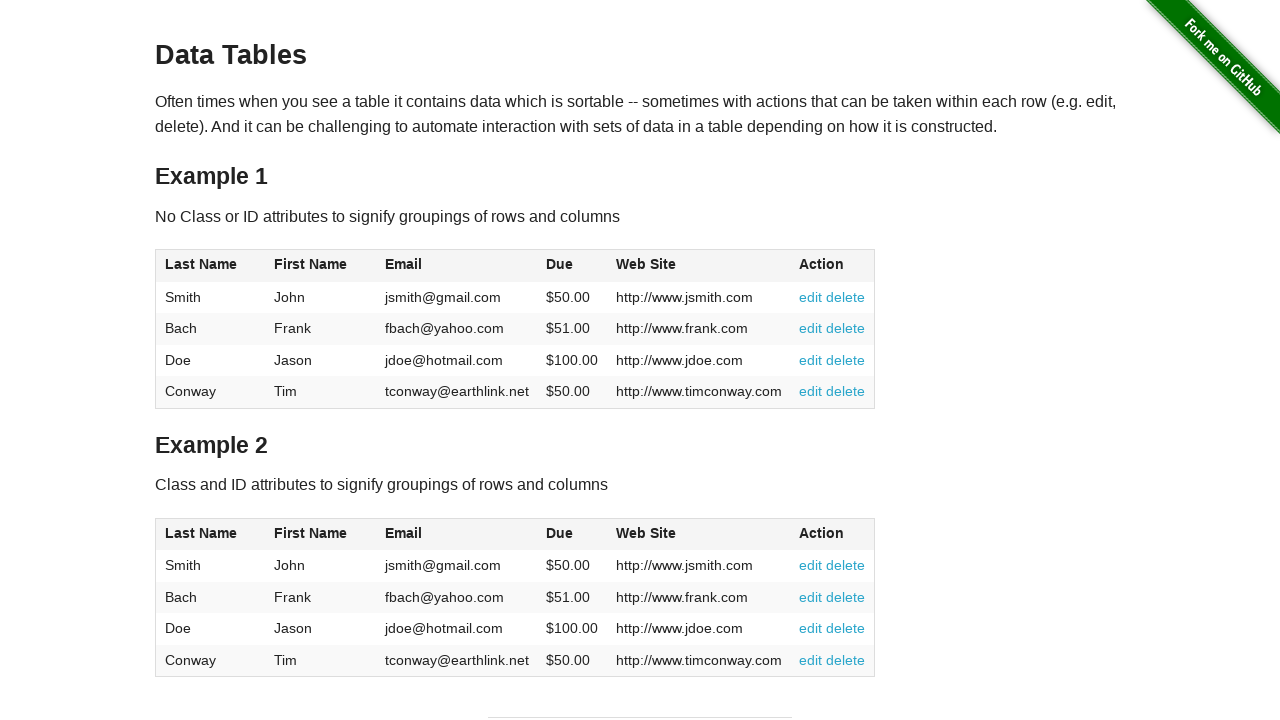

Clicked Email column header to sort ascending at (457, 266) on #table1 thead tr th:nth-of-type(3)
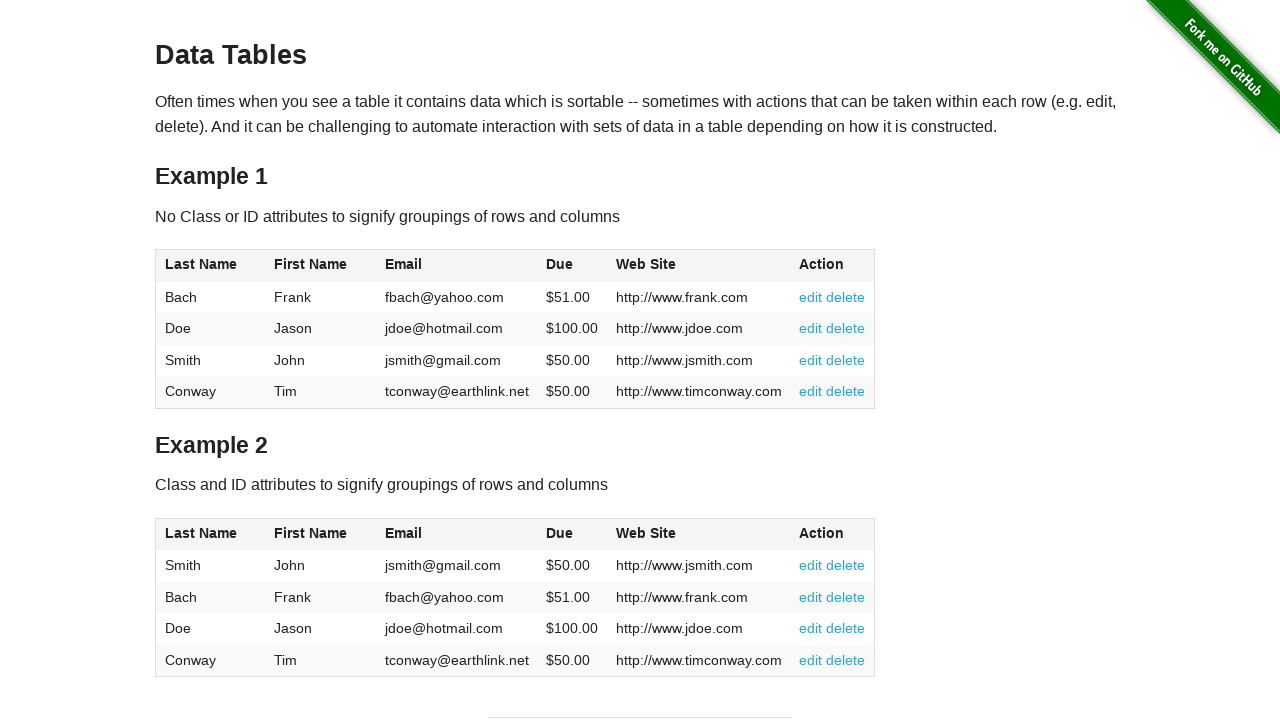

Table loaded and Email column cells are visible
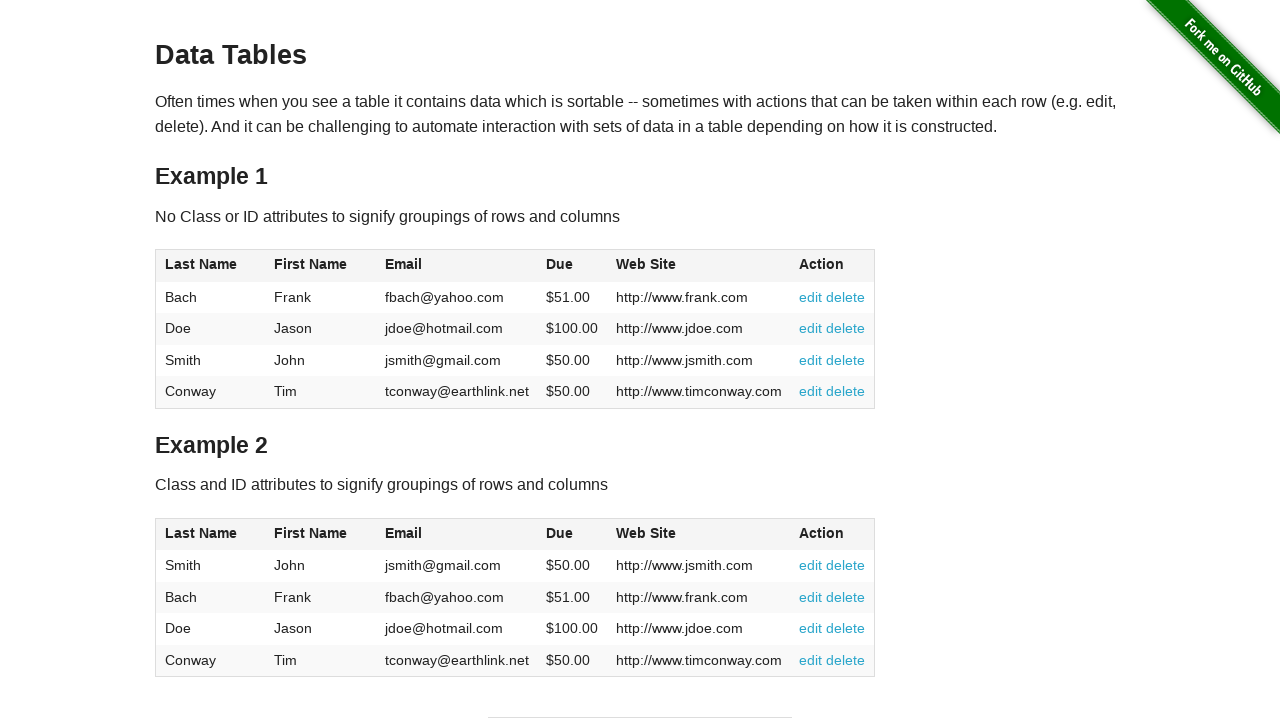

Retrieved all email cells from the table
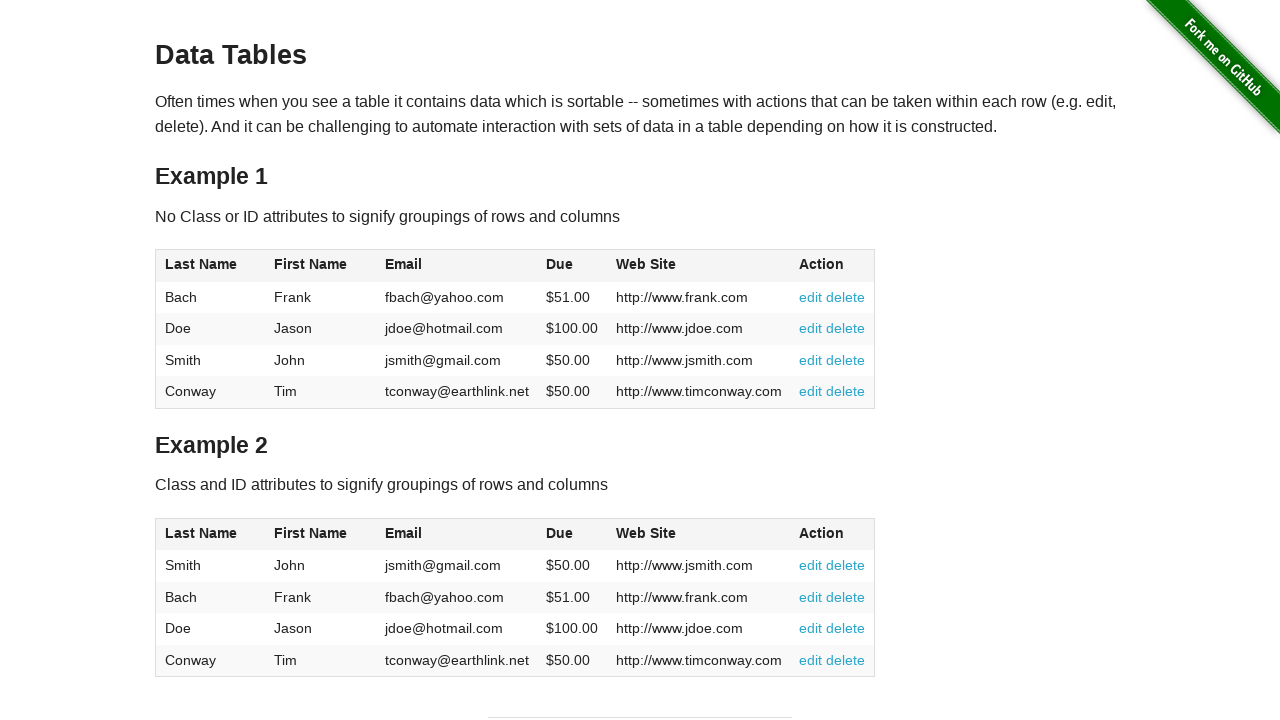

Extracted email values: ['fbach@yahoo.com', 'jdoe@hotmail.com', 'jsmith@gmail.com', 'tconway@earthlink.net']
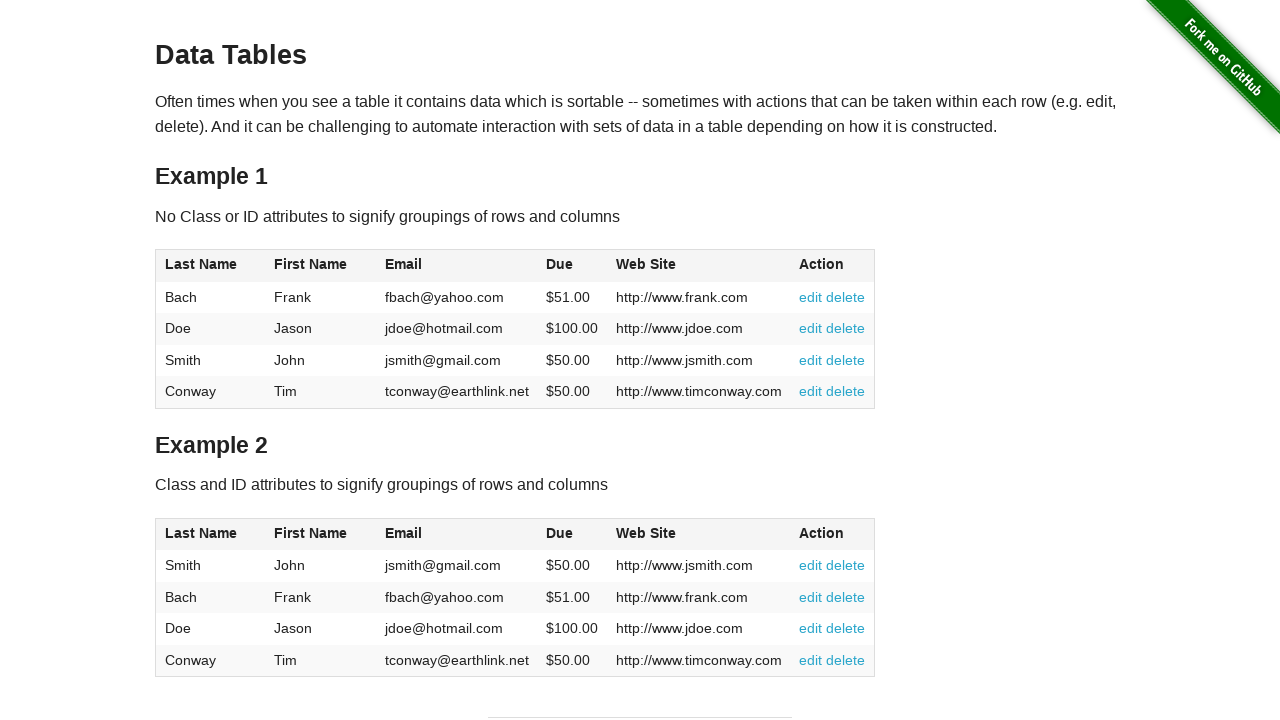

Verified email order: 'fbach@yahoo.com' <= 'jdoe@hotmail.com'
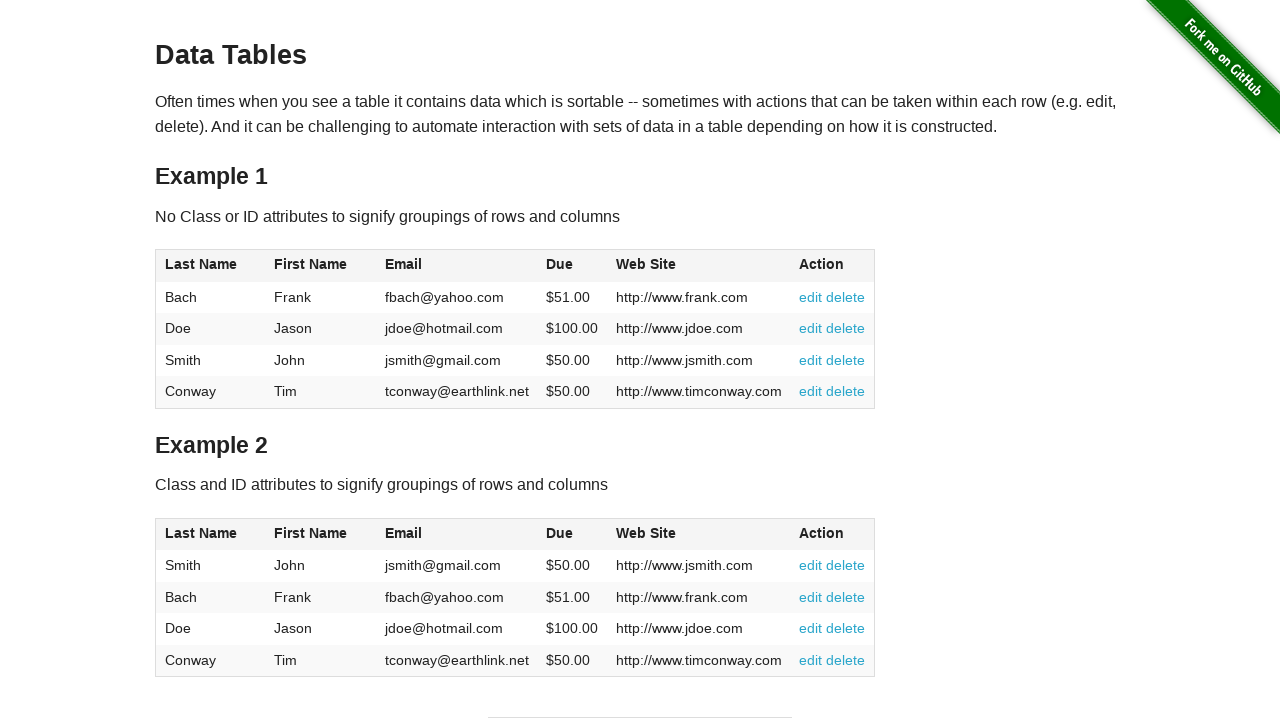

Verified email order: 'jdoe@hotmail.com' <= 'jsmith@gmail.com'
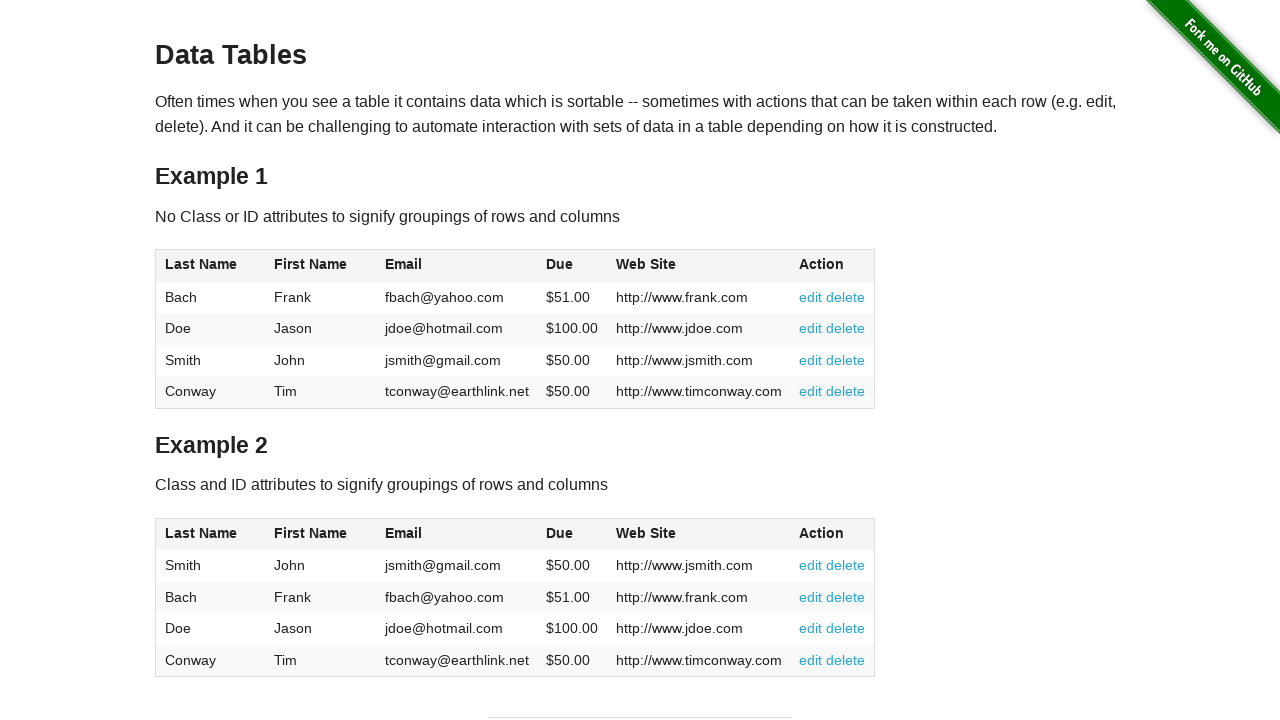

Verified email order: 'jsmith@gmail.com' <= 'tconway@earthlink.net'
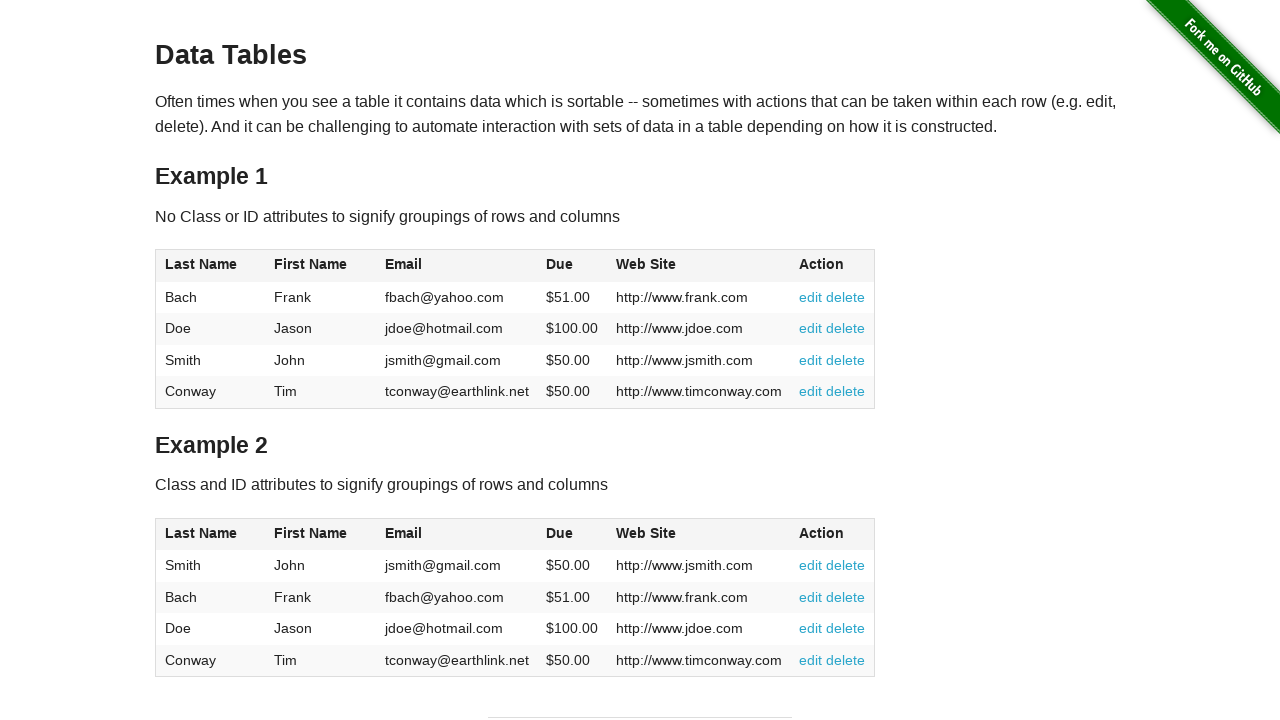

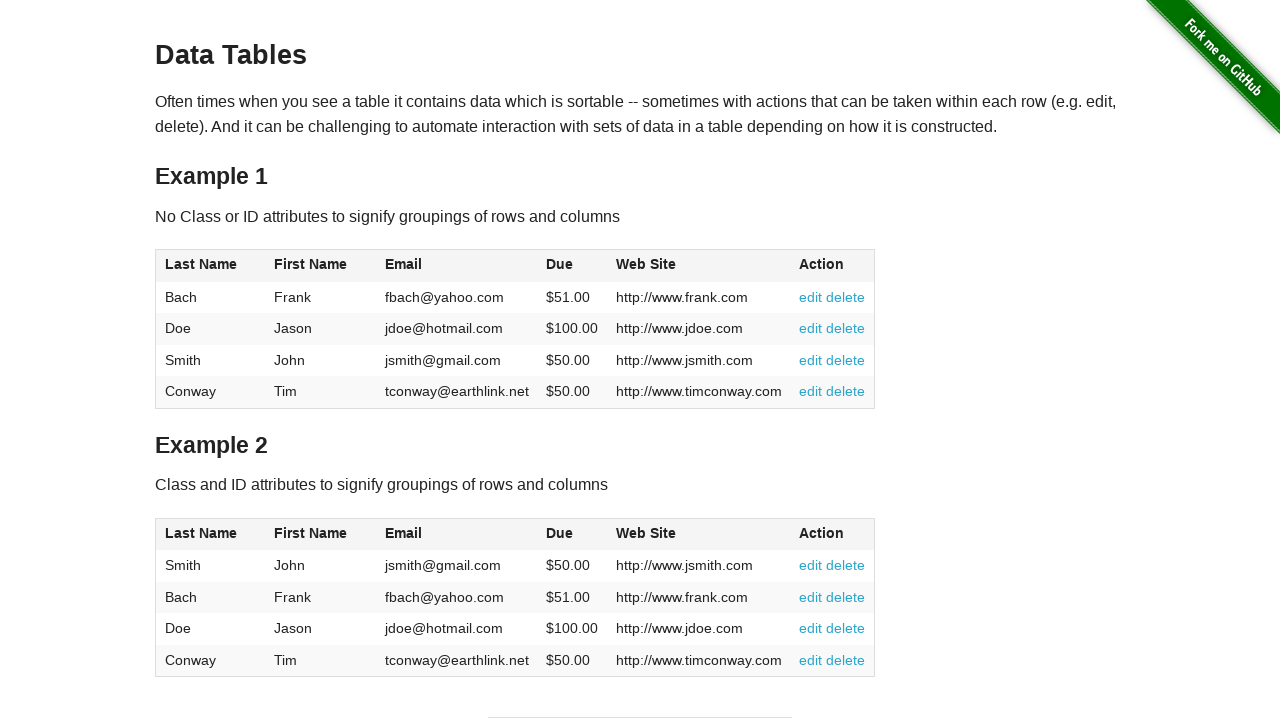